Tests navigation from Selenium IDE homepage to the Docs page and verifies the page title is correct.

Starting URL: https://www.selenium.dev/selenium-ide/

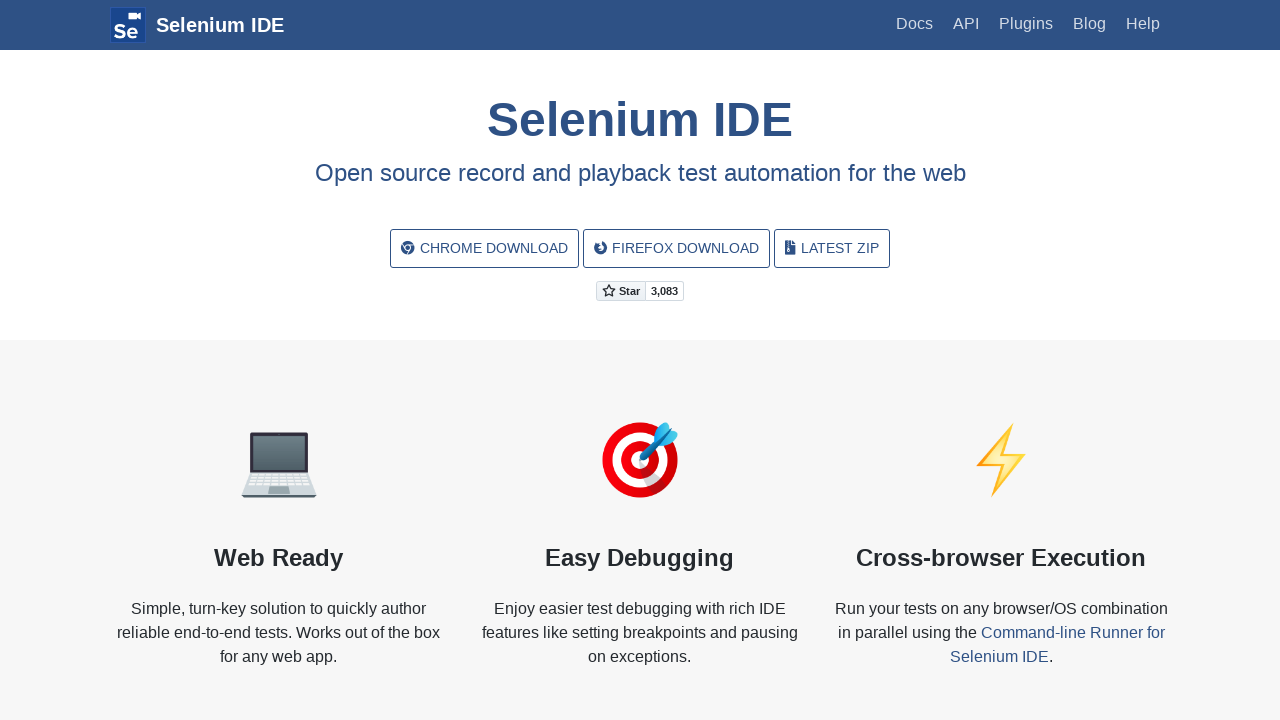

Clicked on the Docs link at (914, 24) on a:text('Docs')
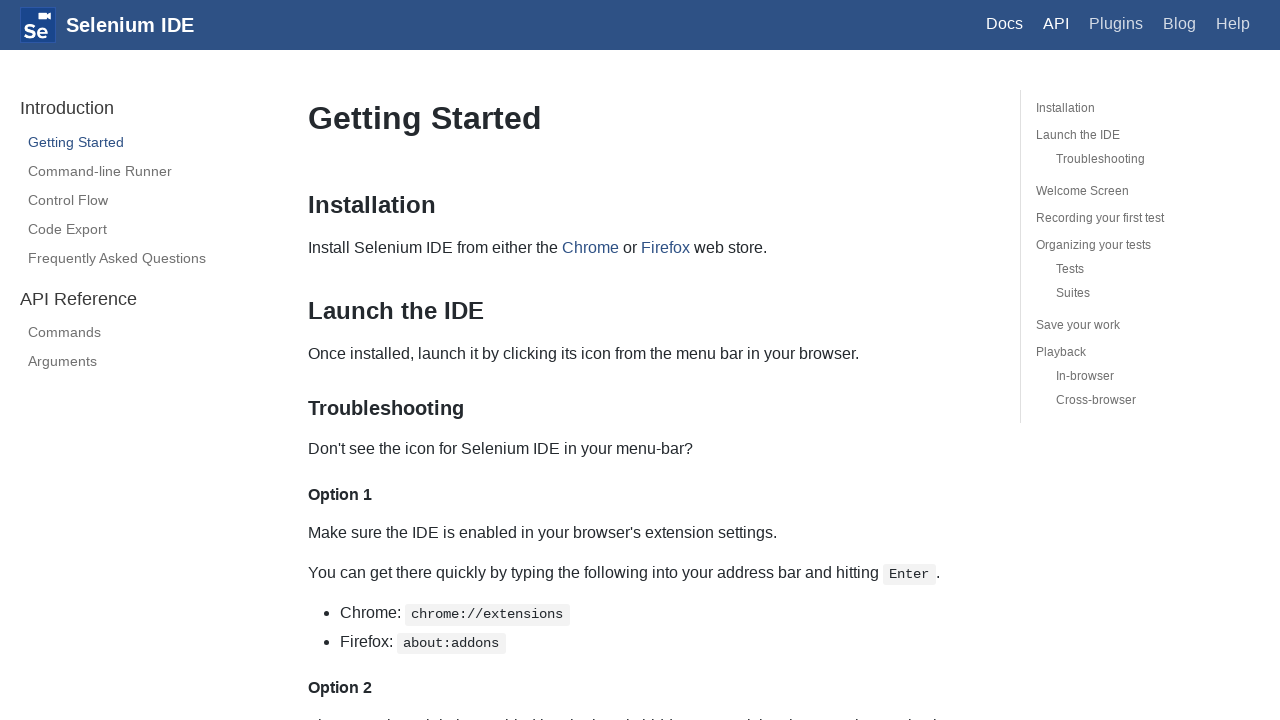

Page load completed
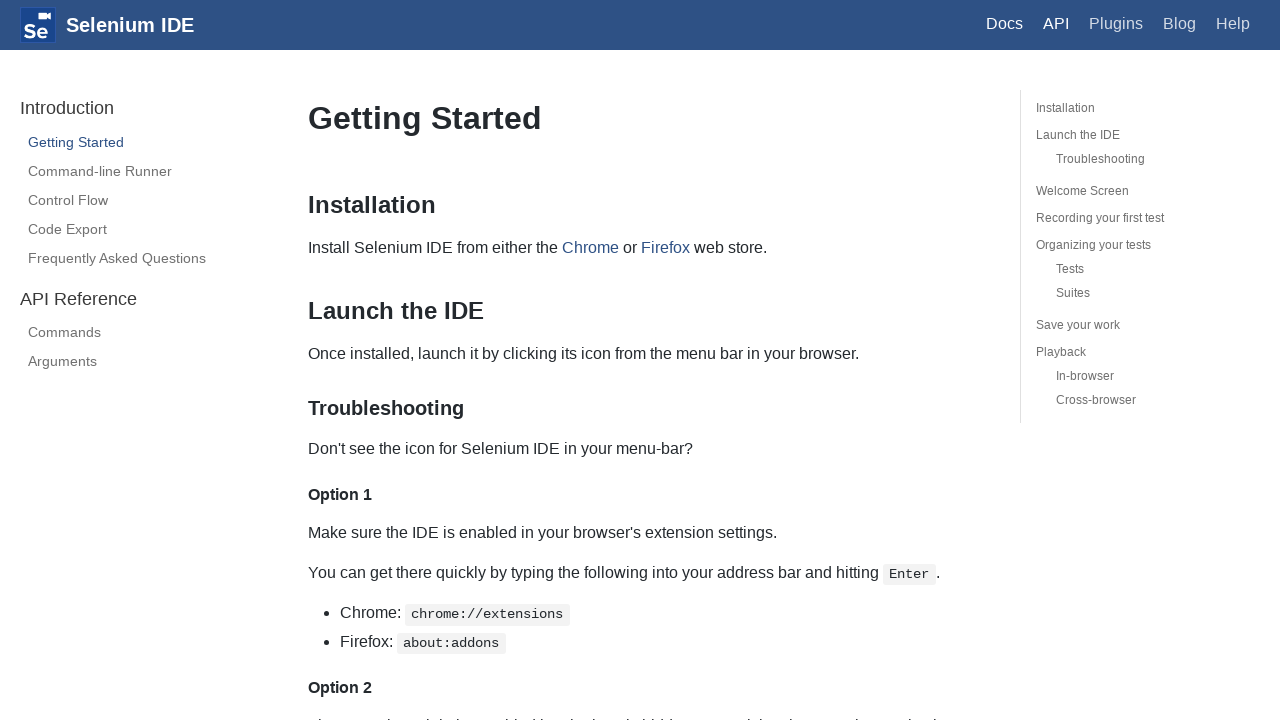

Verified page title is 'Getting Started · Selenium IDE'
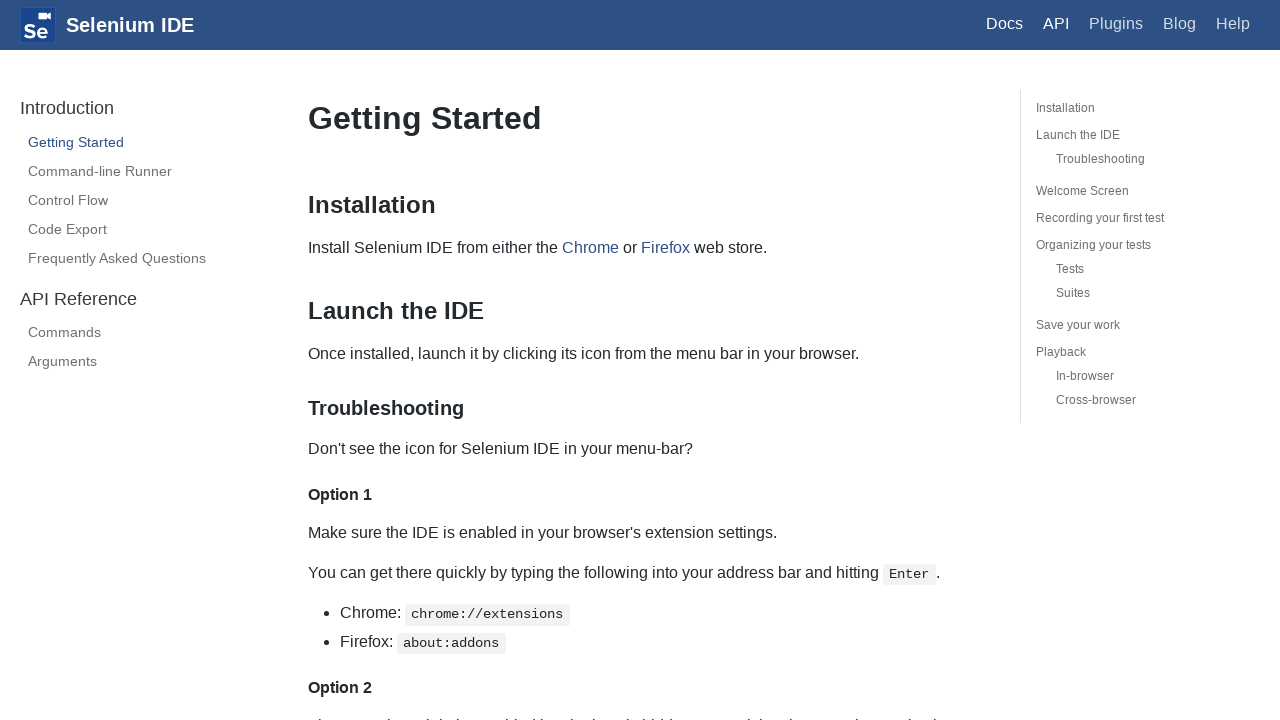

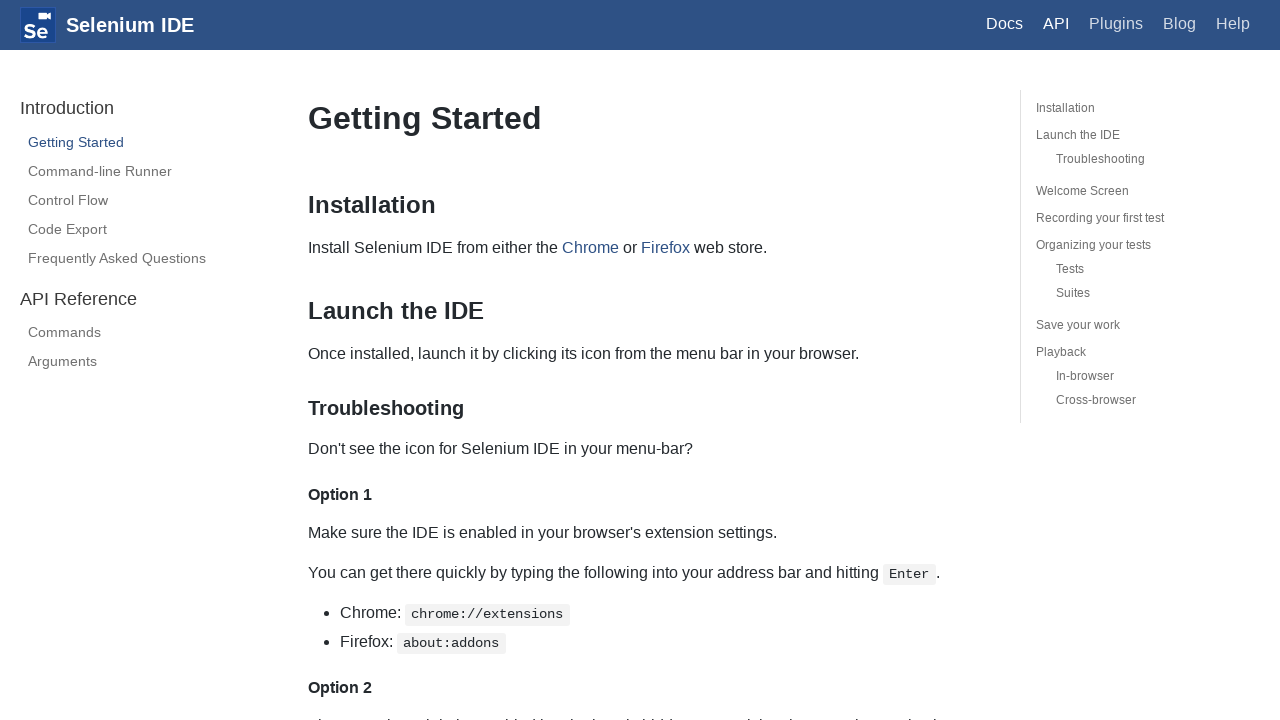